Tests removing elements by first adding elements, then clicking a "Delete" button and verifying the count decreases

Starting URL: https://the-internet.herokuapp.com/add_remove_elements/

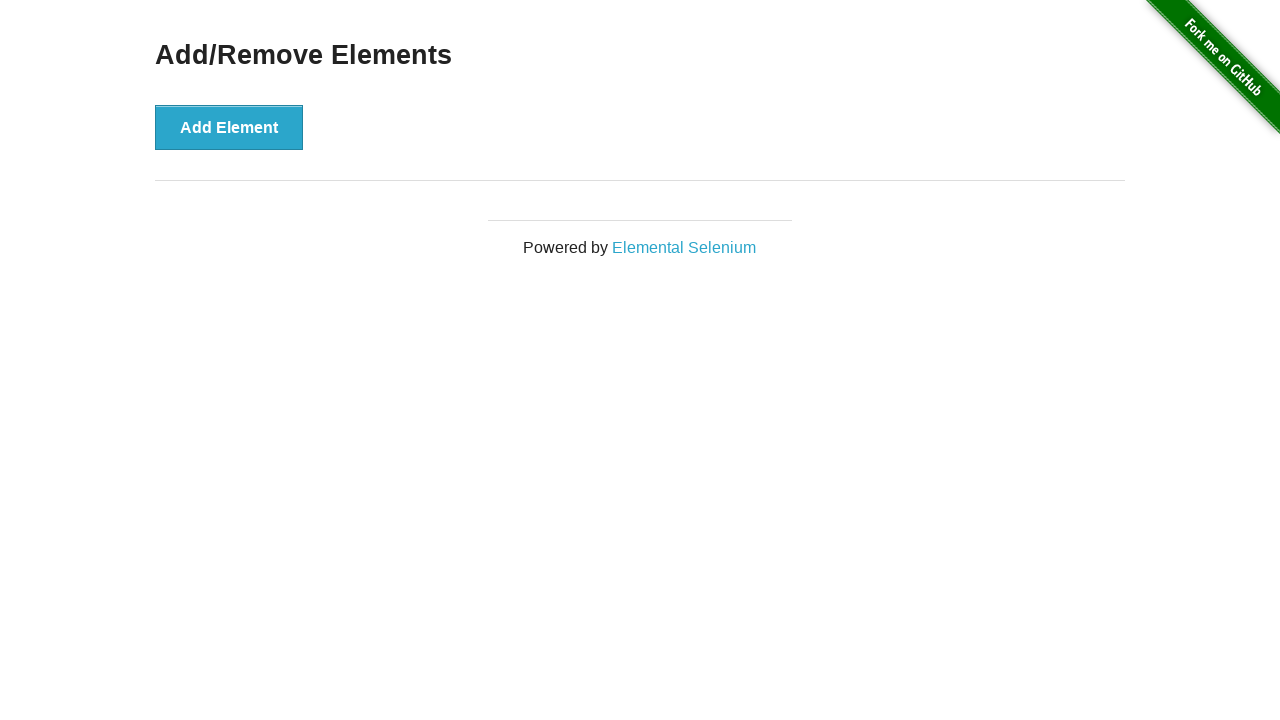

Clicked 'Add Element' button first time at (229, 127) on button[onclick='addElement()']
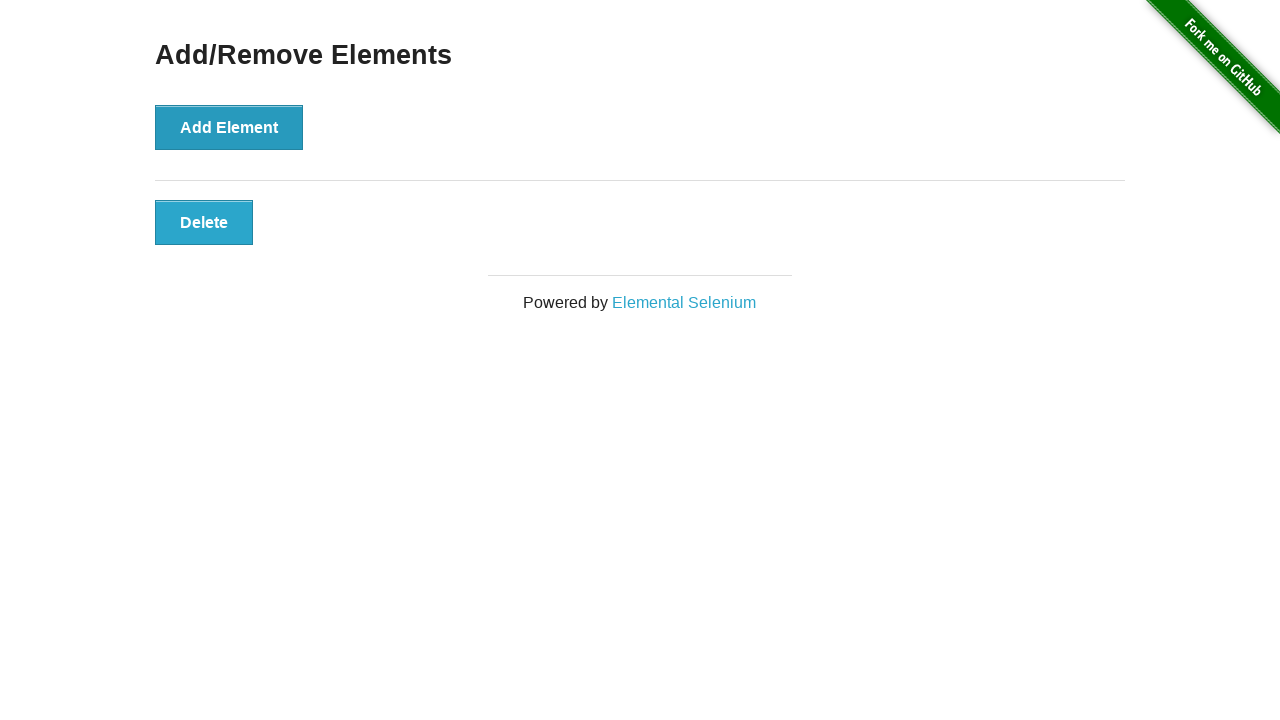

Clicked 'Add Element' button second time at (229, 127) on button[onclick='addElement()']
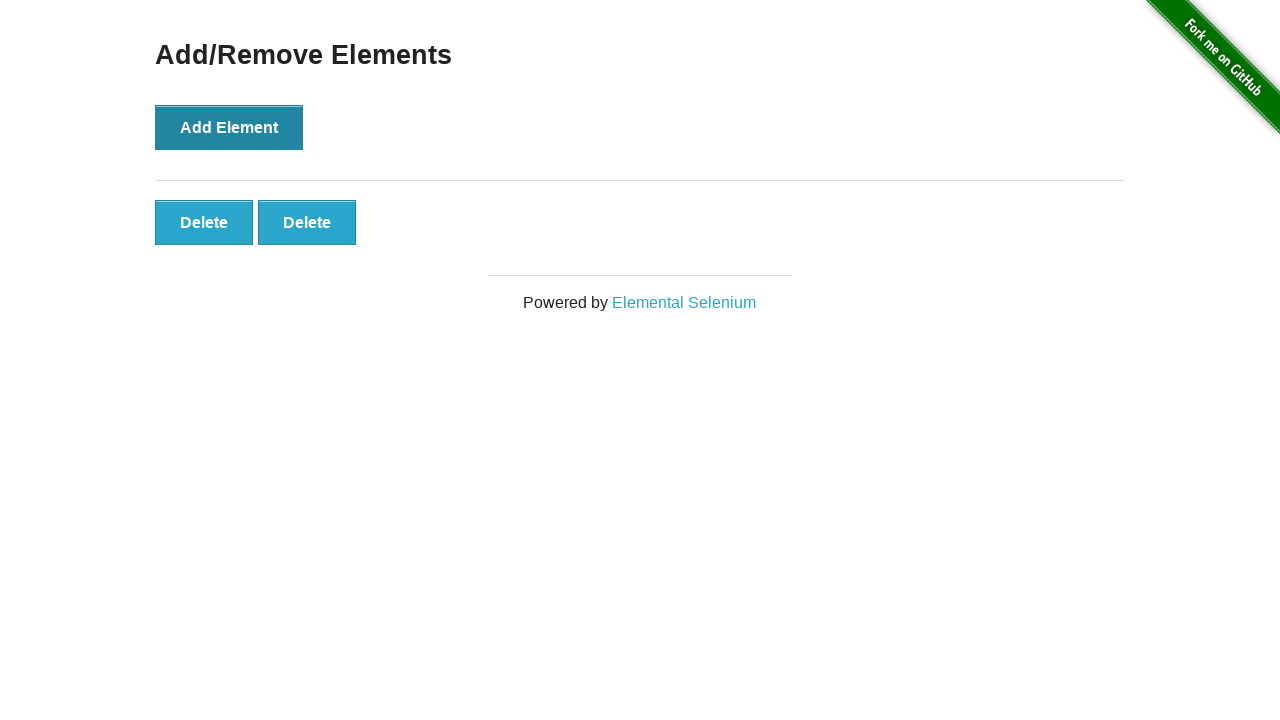

Delete buttons appeared on page
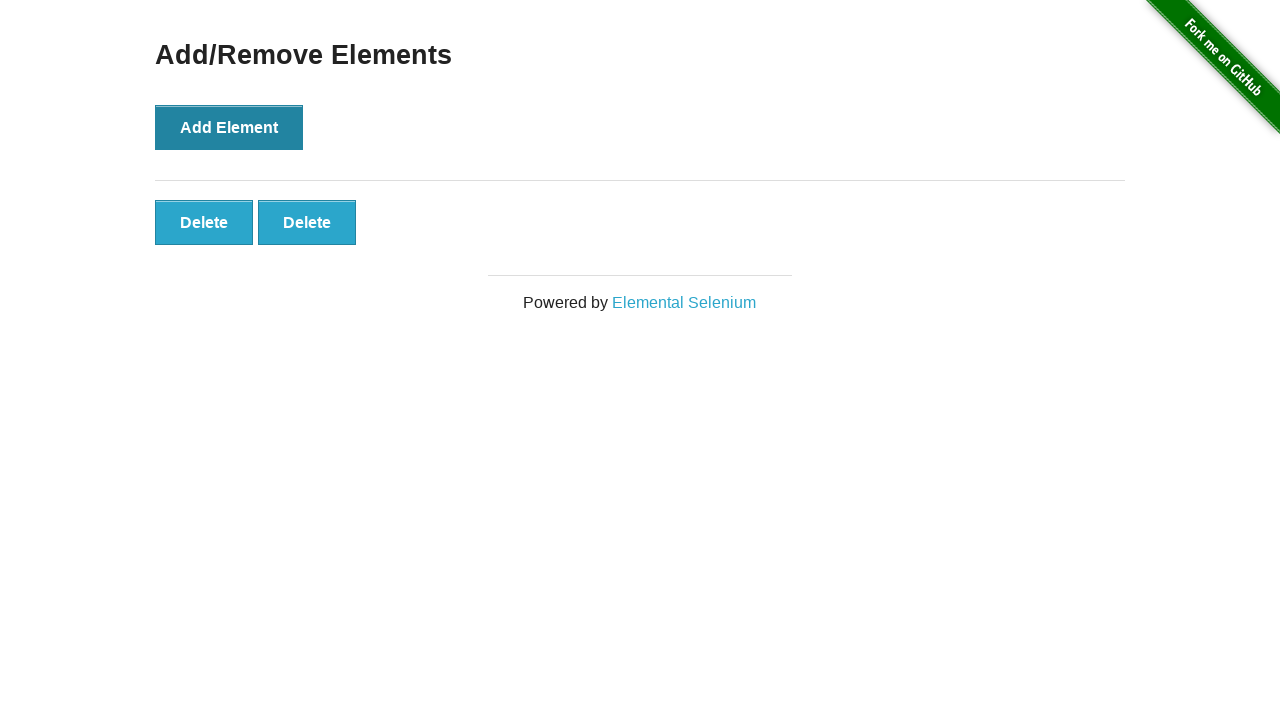

Clicked first 'Delete' button to remove one element at (204, 222) on .added-manually >> nth=0
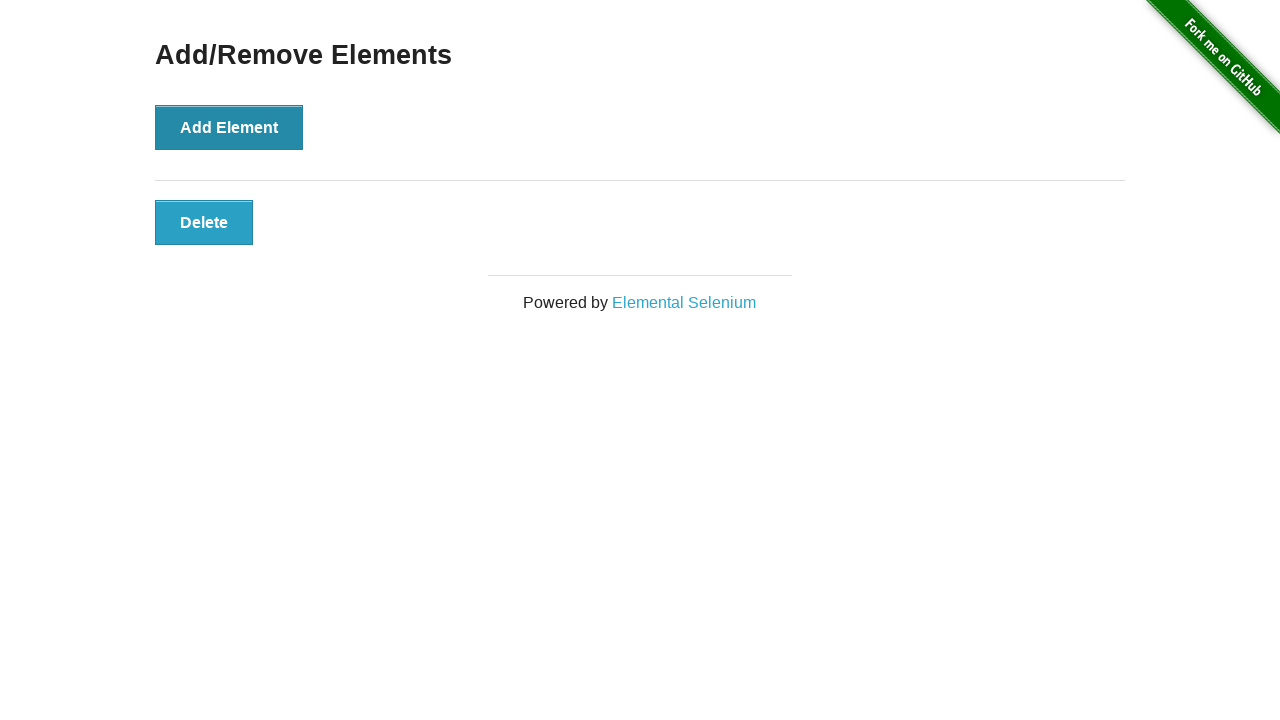

Retrieved all remaining delete buttons from page
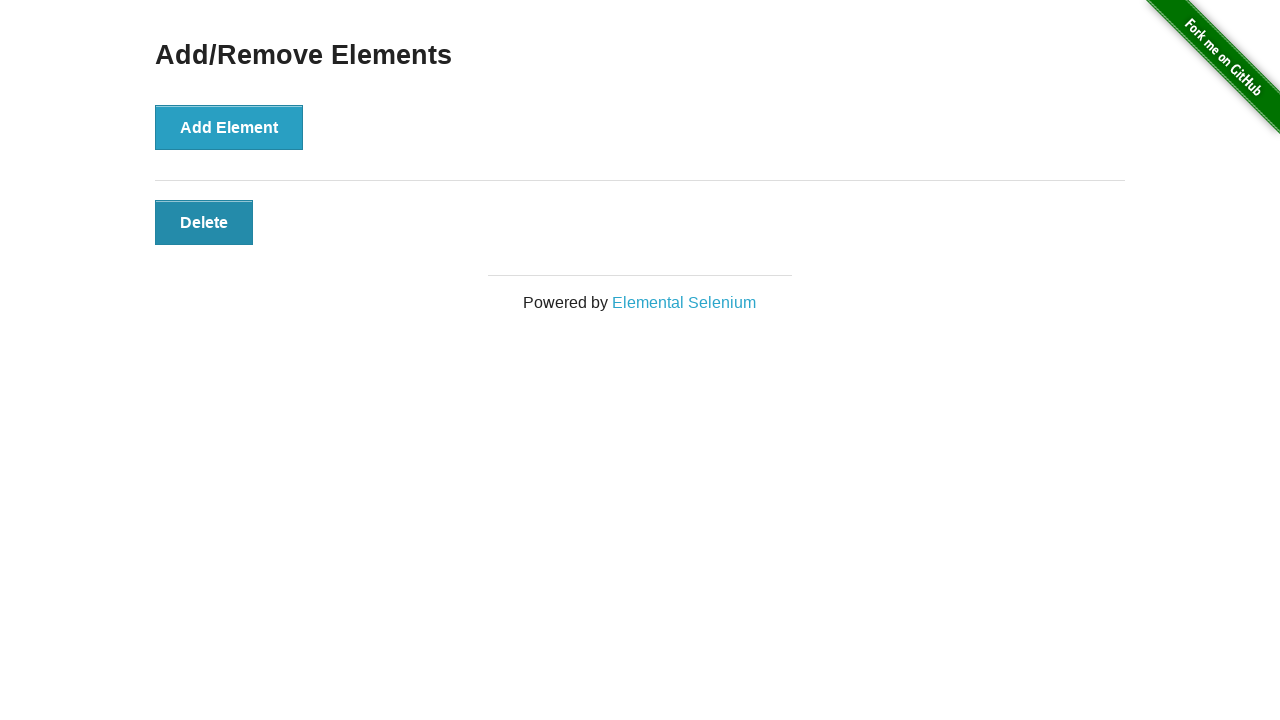

Verified that exactly 1 delete button remains after removal
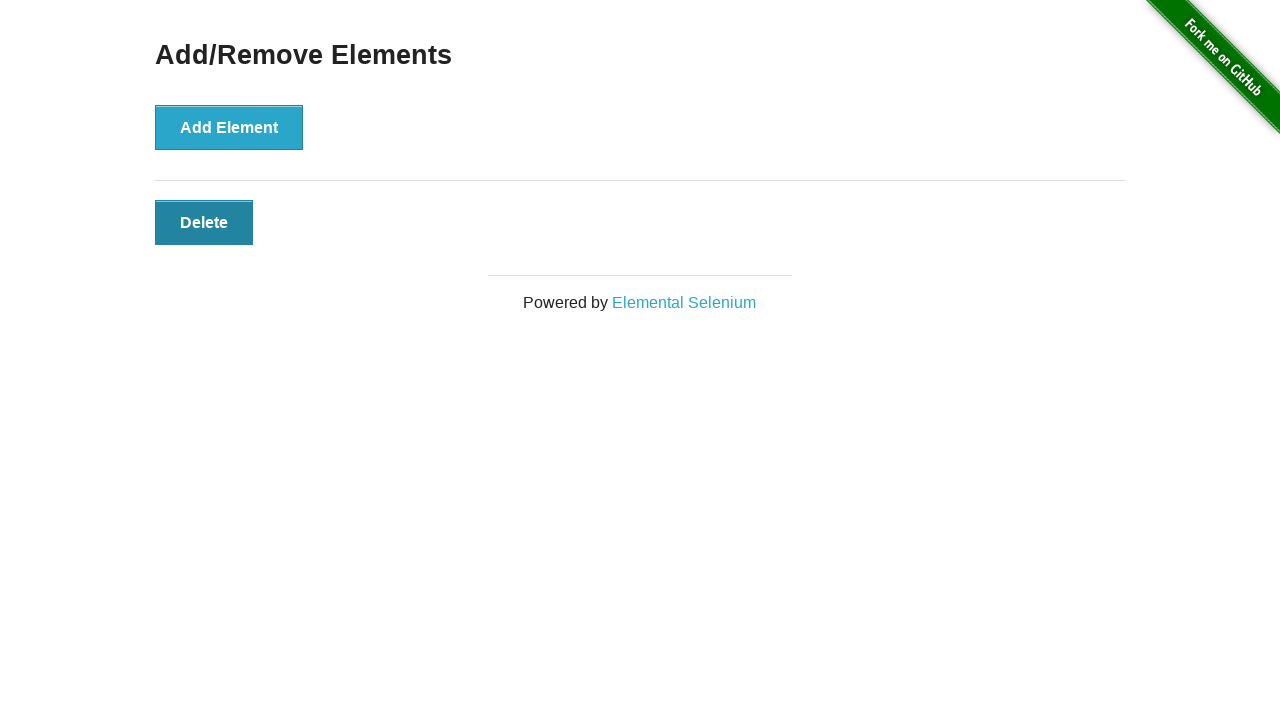

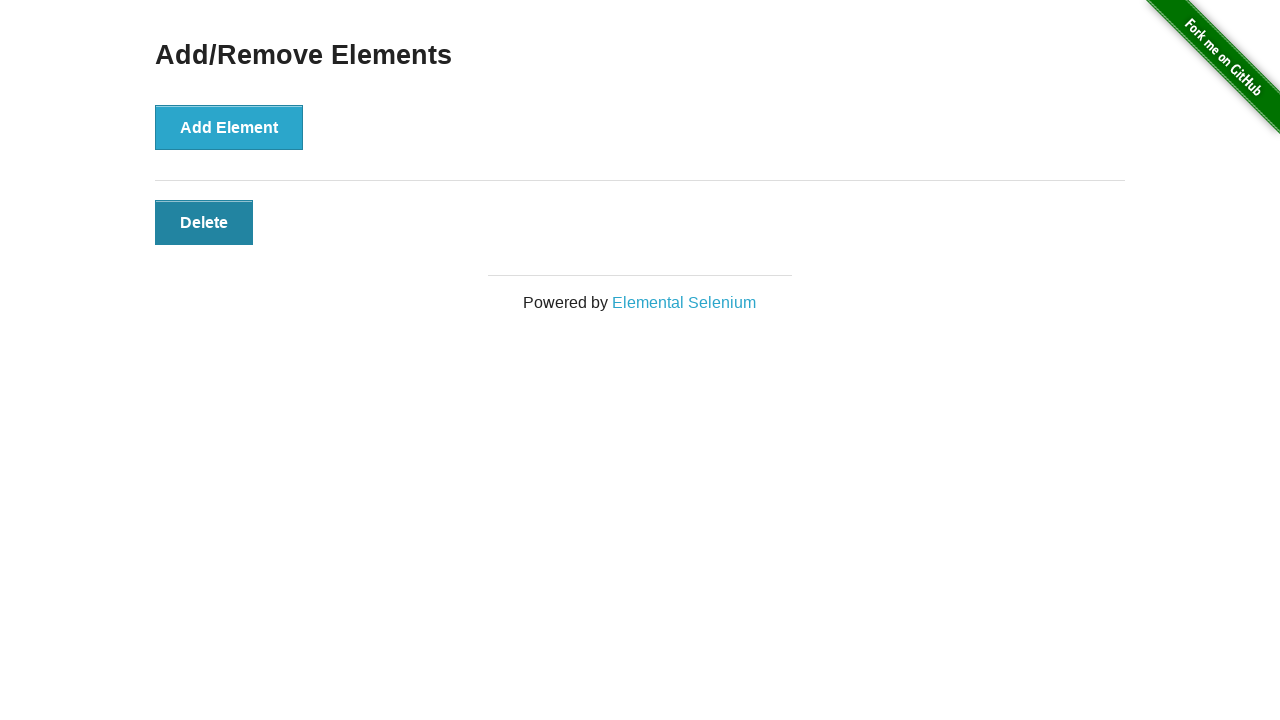